Tests that the blog link element becomes visible on the WebDriver.io homepage by waiting for it to be displayed.

Starting URL: https://webdriver.io

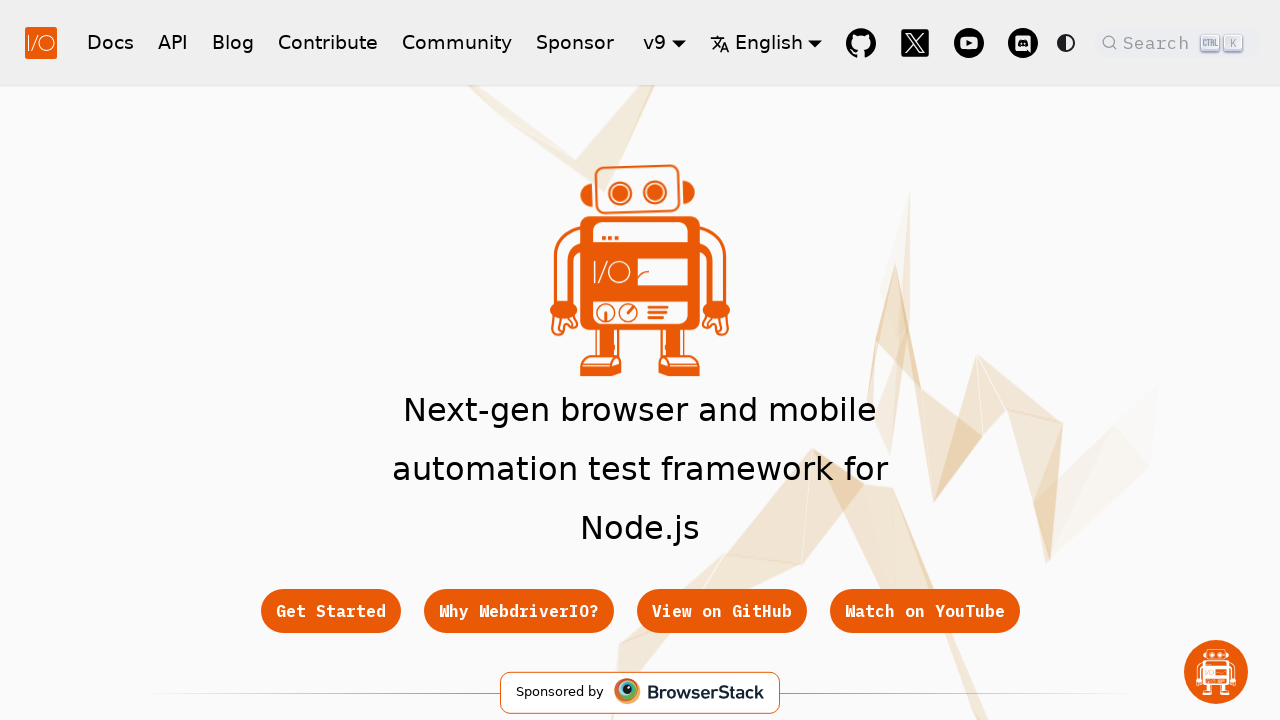

Waited for blog link to become visible on WebDriver.io homepage
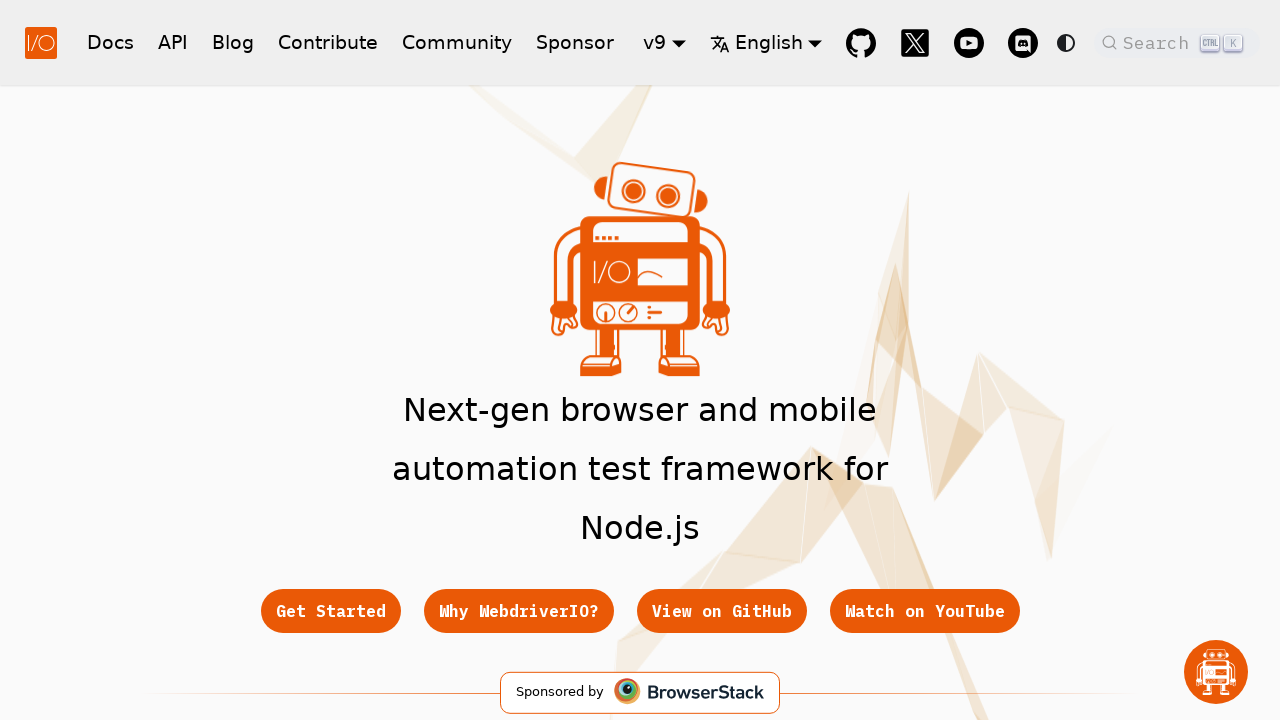

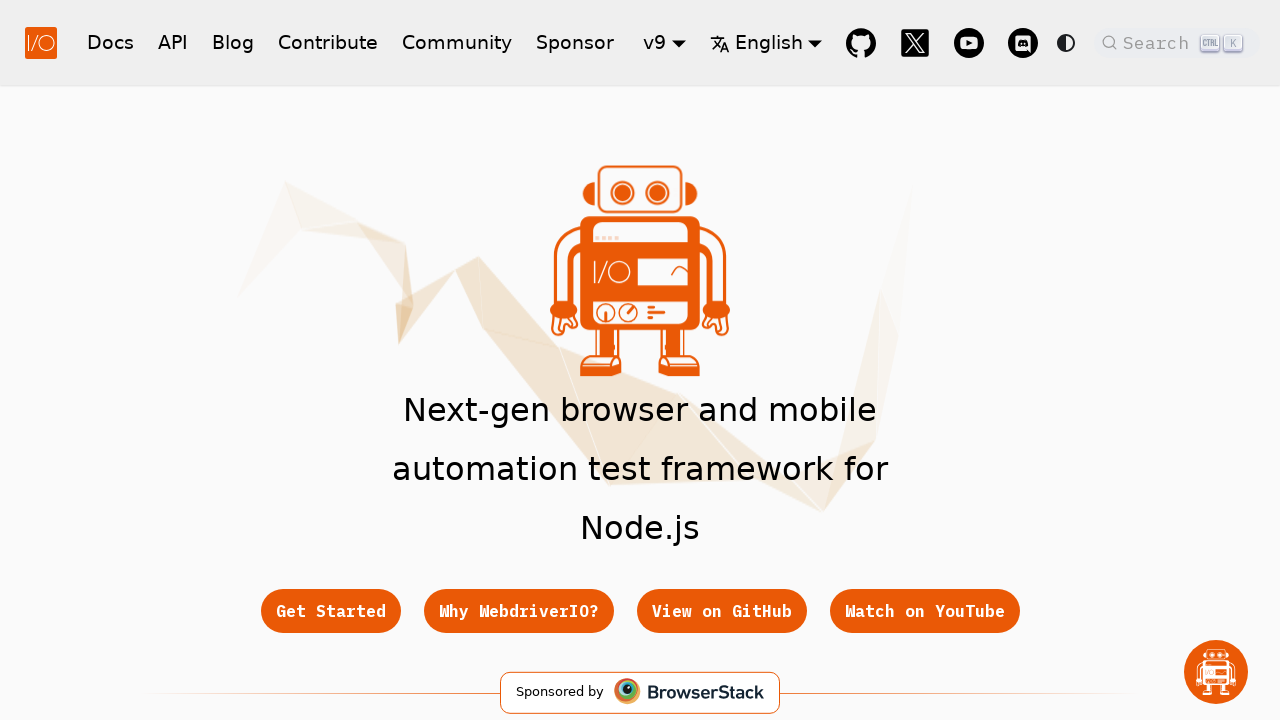